Tests registration form validation with an invalid email format (missing @) and verifies the email validation error message

Starting URL: https://alada.vn/tai-khoan/dang-ky.html/

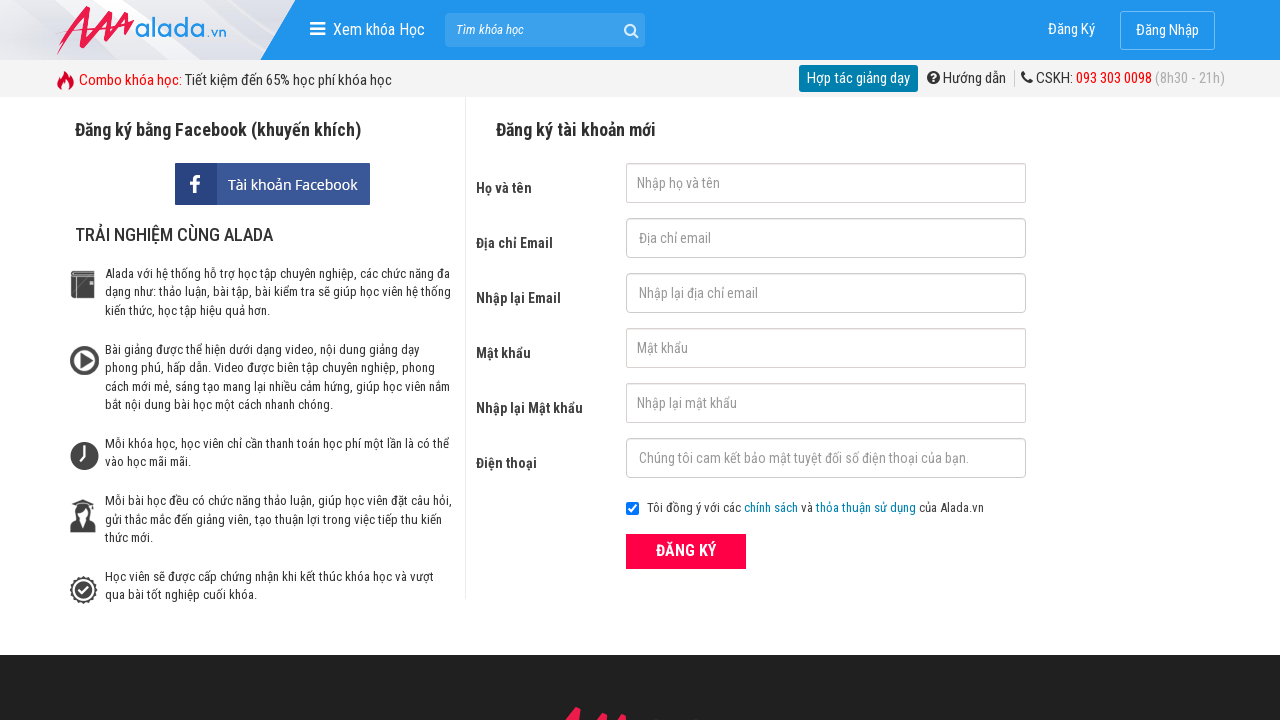

Filled name field with 'Trong' on input#txtFirstname
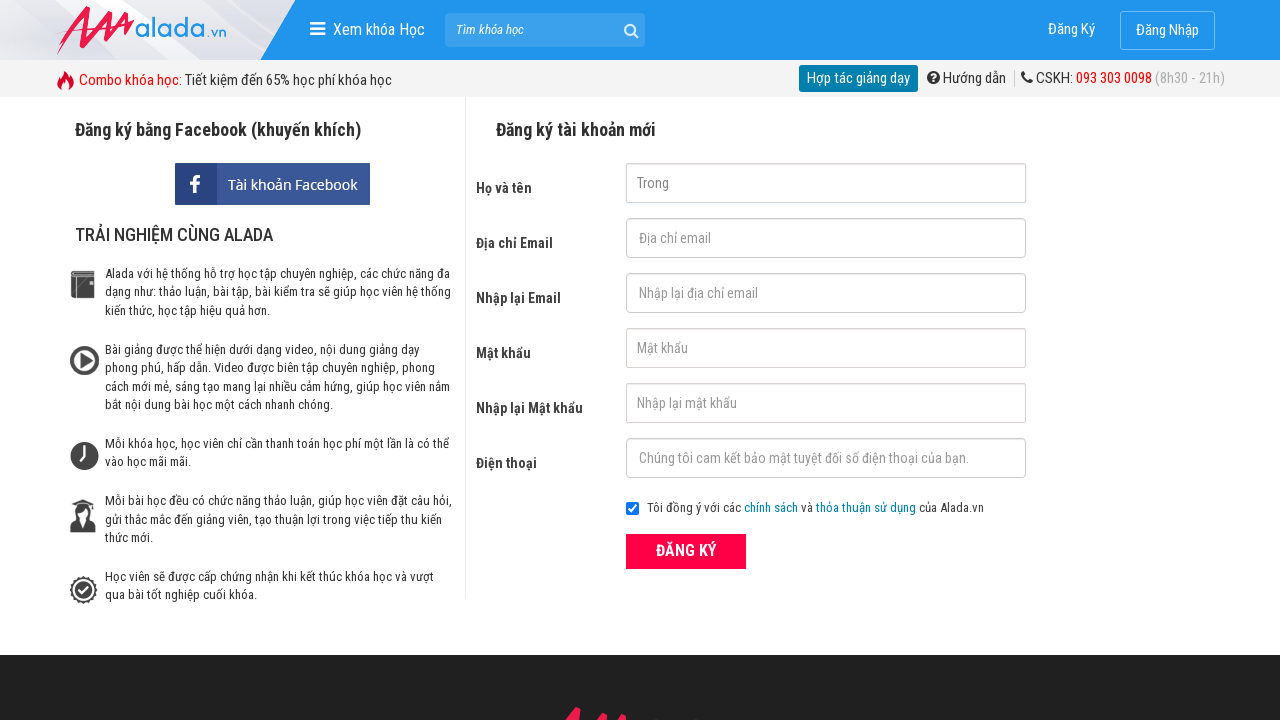

Filled email field with invalid email 'tronggmail.com' (missing @) on input#txtEmail
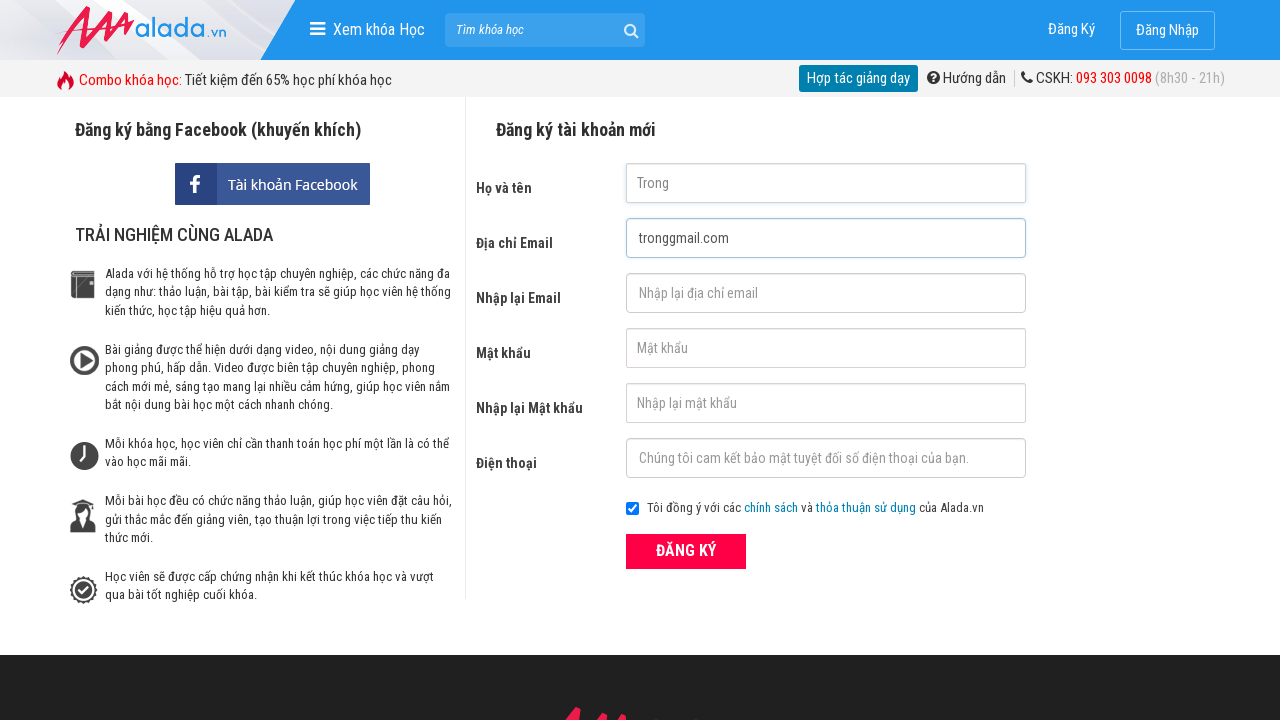

Clicked submit button on registration form at (686, 551) on div.field_btn button[type='submit']
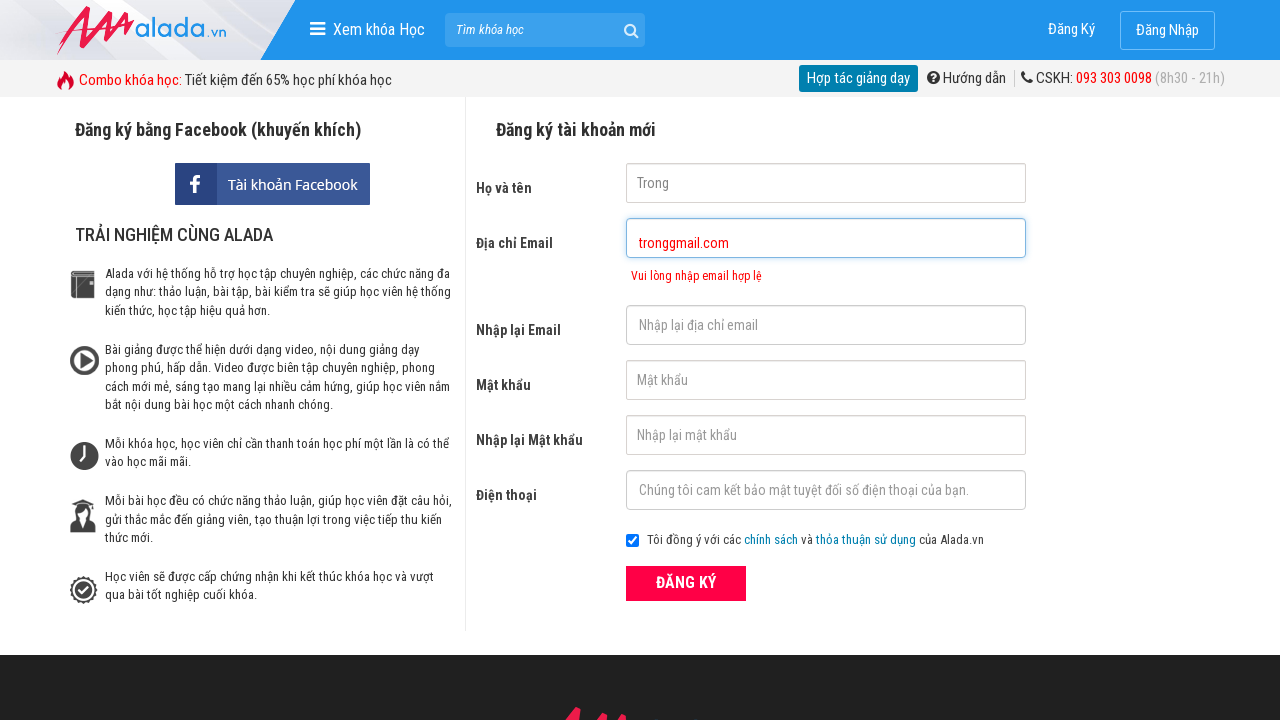

Email validation error message appeared
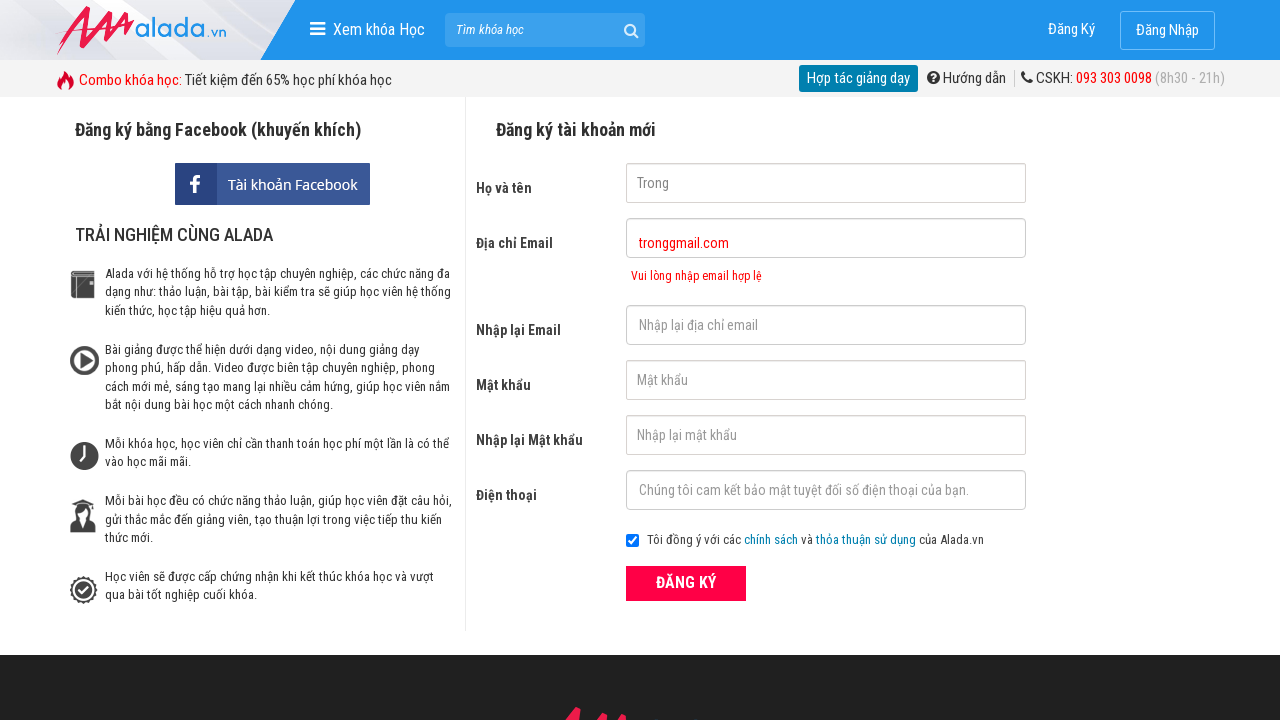

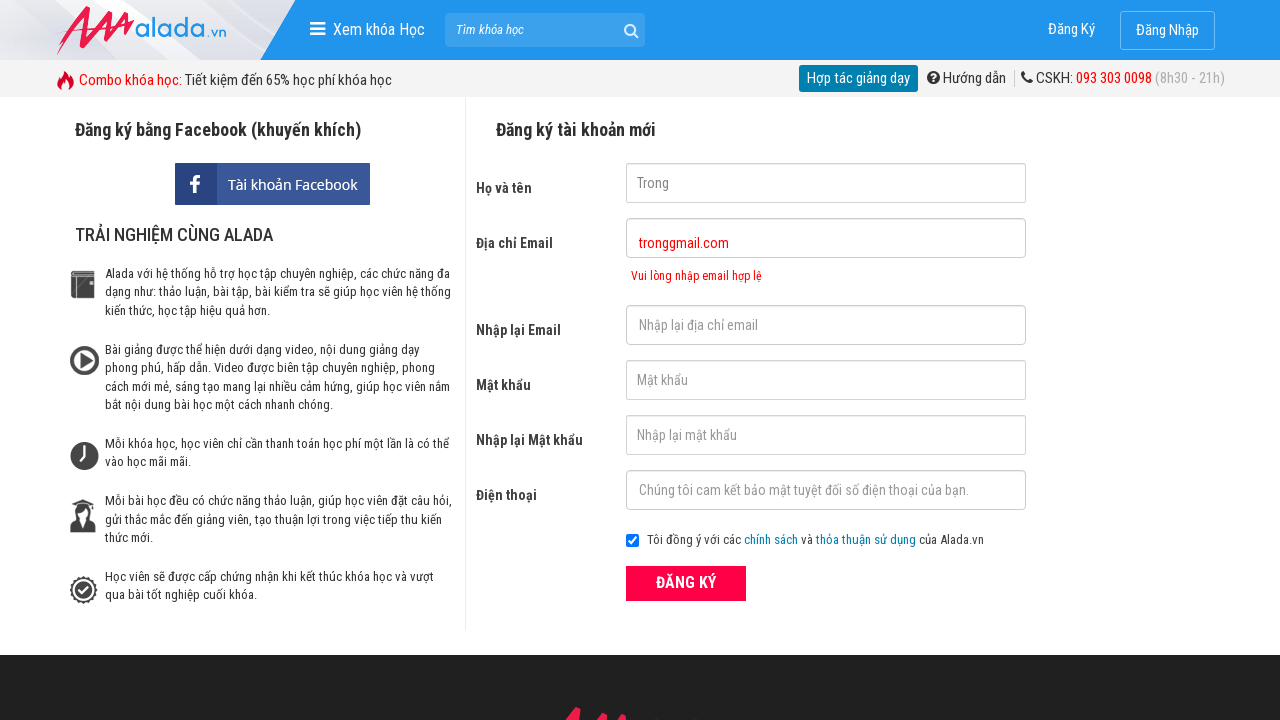